Tests dynamic dropdown functionality by selecting origin and destination cities from dependent dropdowns

Starting URL: https://rahulshettyacademy.com/dropdownsPractise/

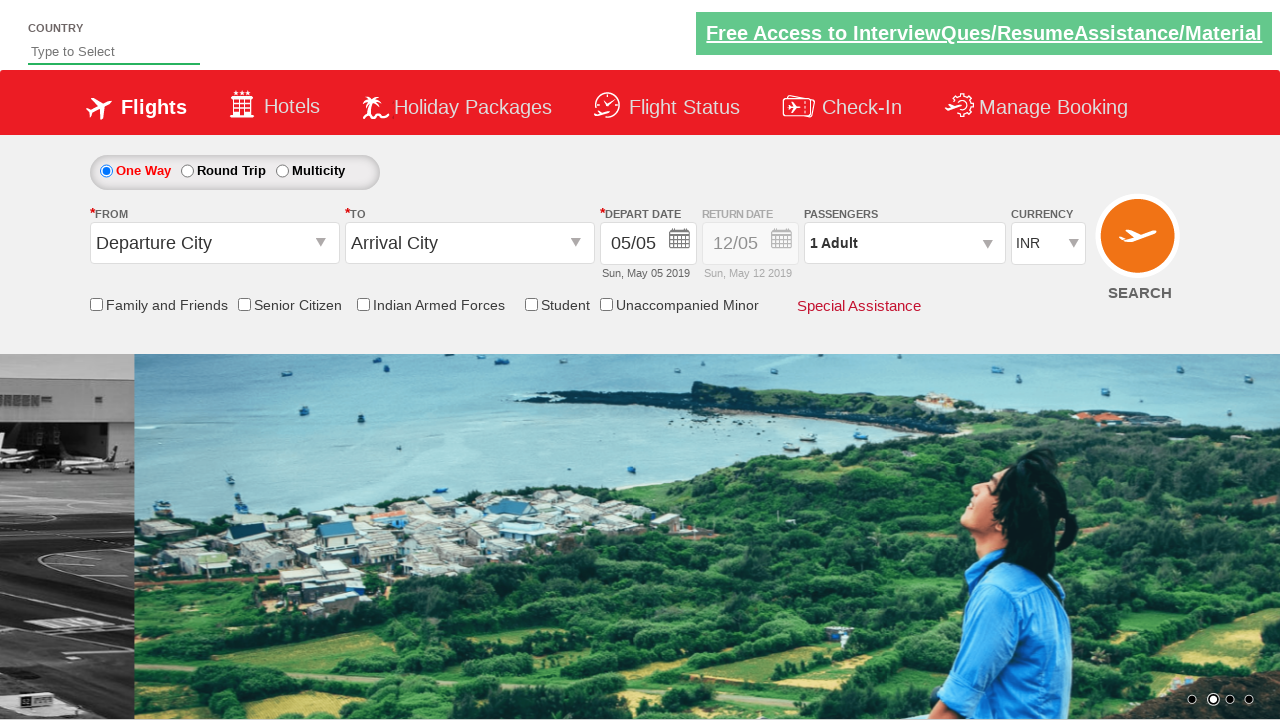

Clicked on origin station dropdown at (214, 243) on #ctl00_mainContent_ddl_originStation1_CTXT
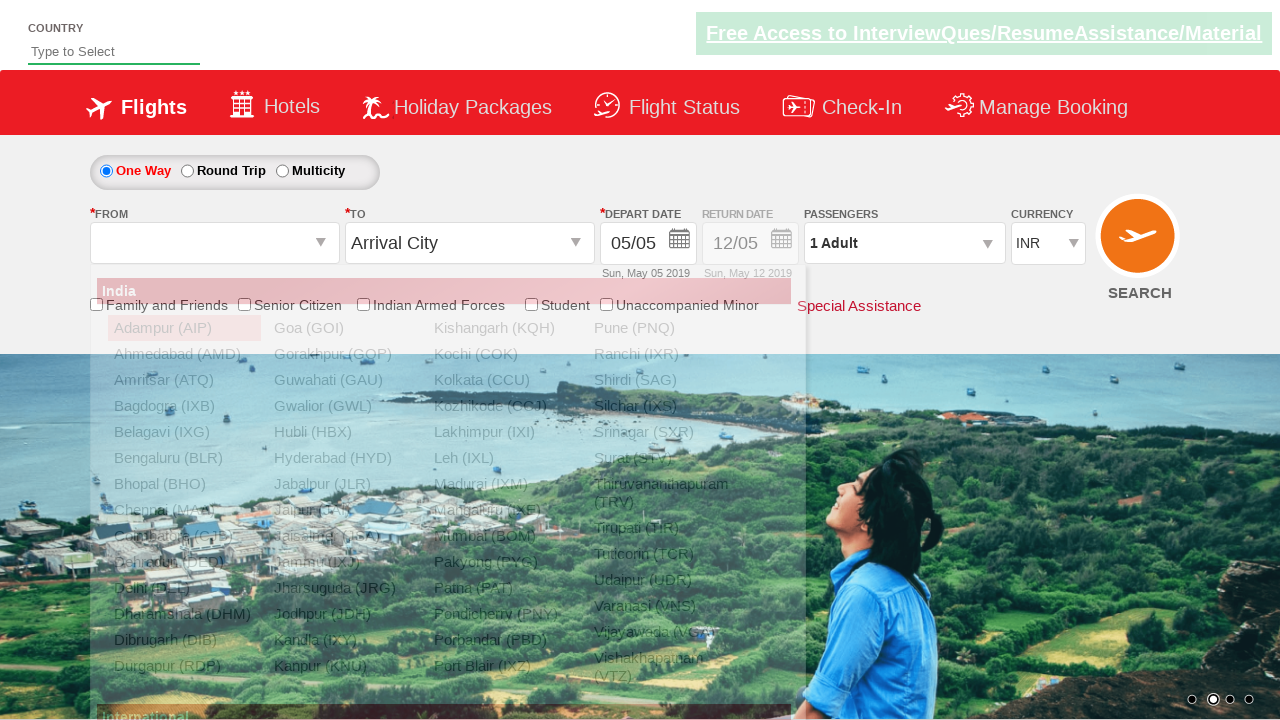

Selected Hyderabad (HYD) as origin city at (344, 458) on a:has-text('Hyderabad (HYD)')
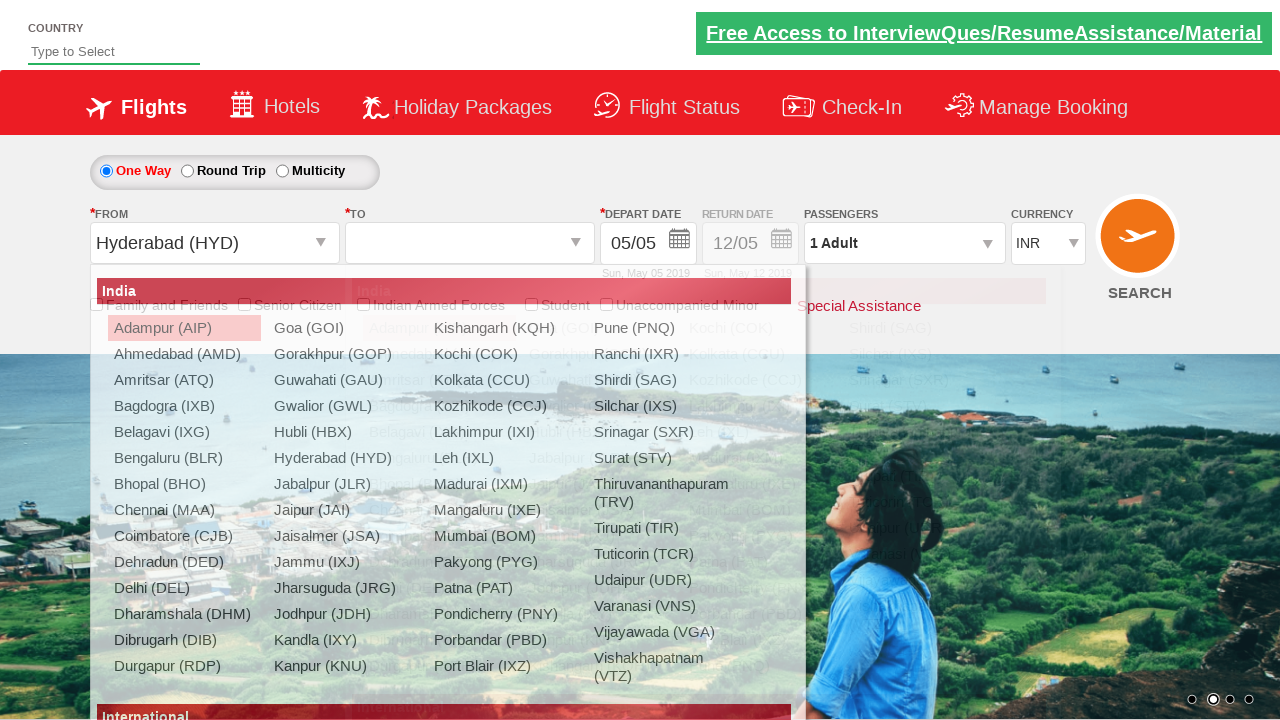

Waited for destination dropdown to update
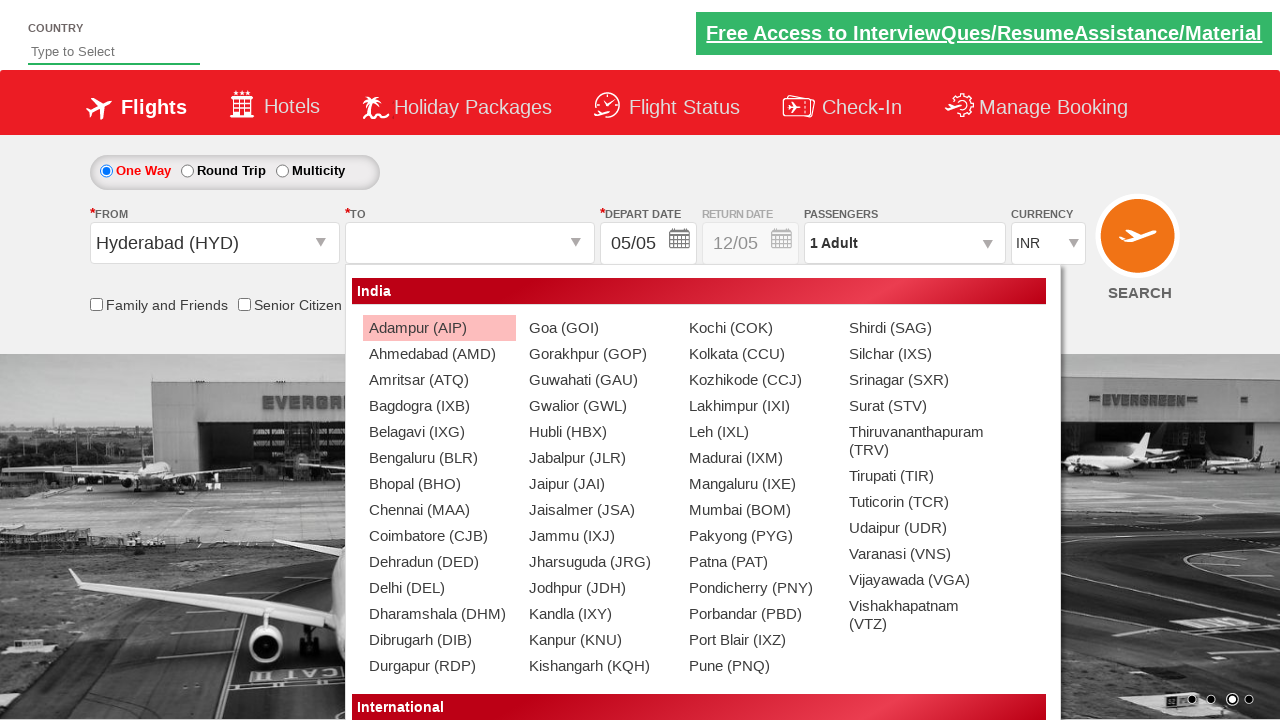

Selected Gwalior (GWL) as destination city at (599, 406) on a:has-text('Gwalior (GWL)') >> nth=1
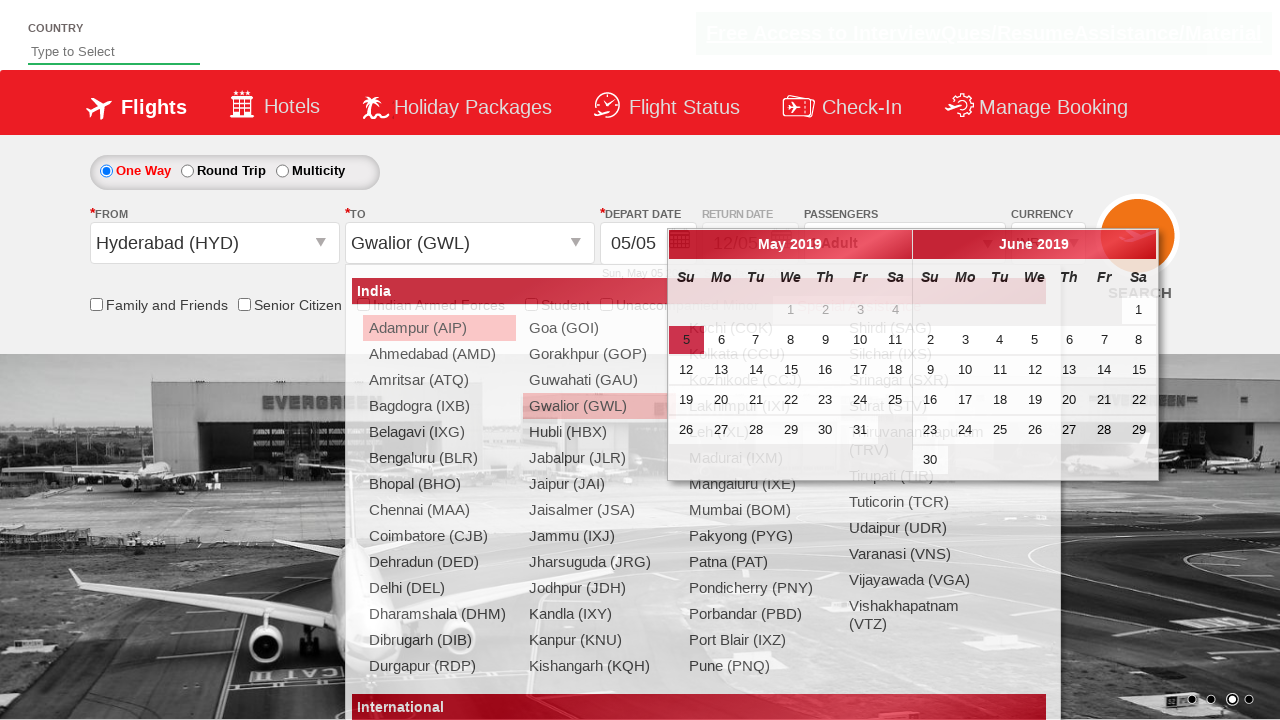

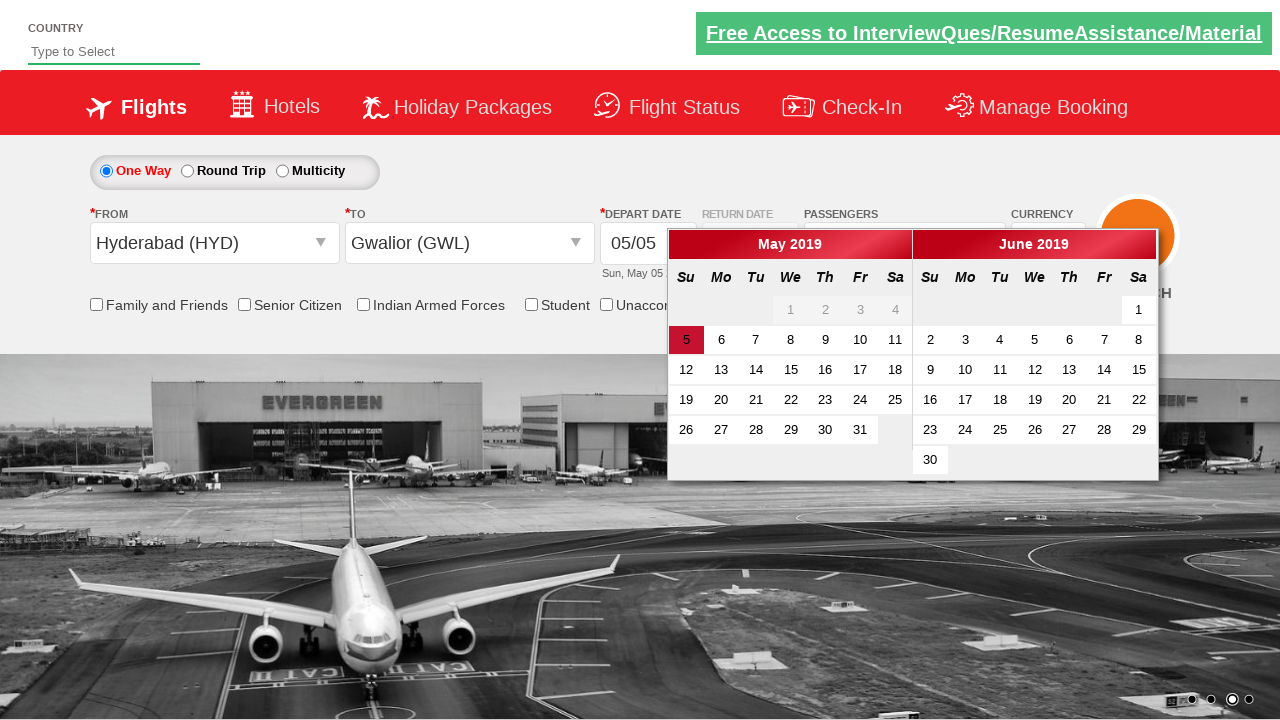